Tests window handling by clicking a link that opens a new window, switching to the new window, and verifying the title changes from "Windows" to "New Window"

Starting URL: https://practice.cydeo.com/windows

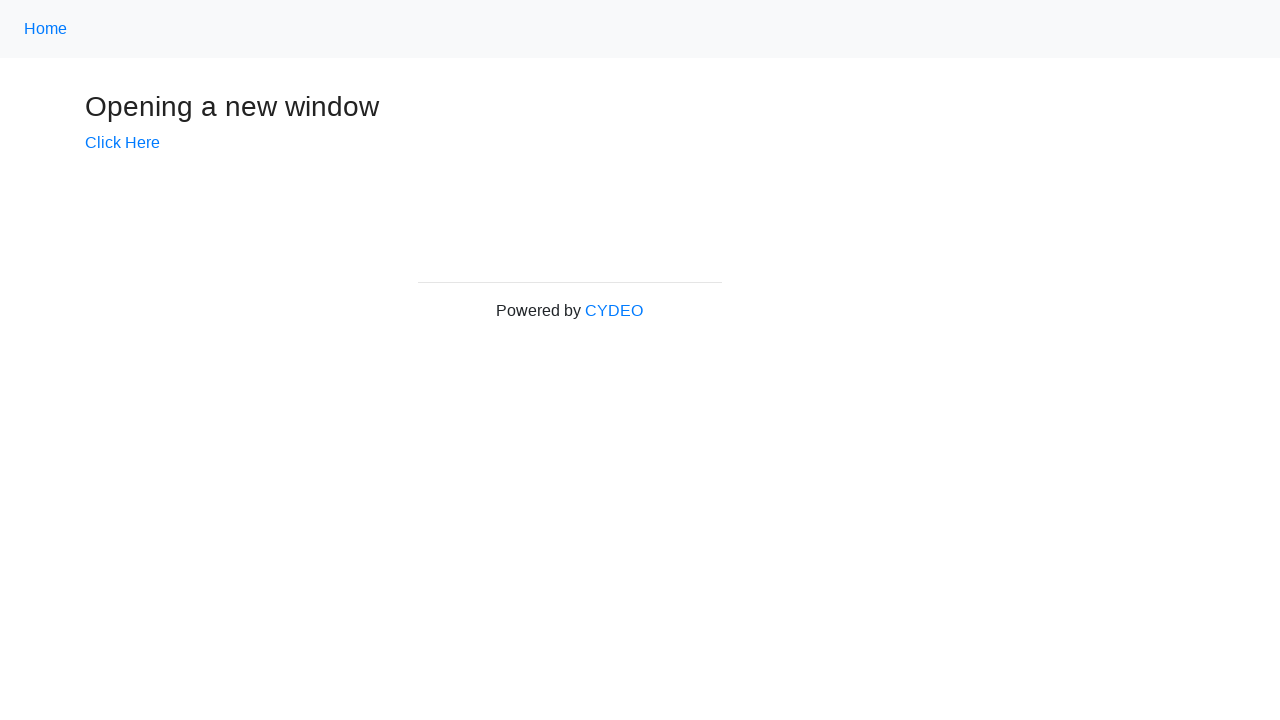

Verified initial page title is 'Windows'
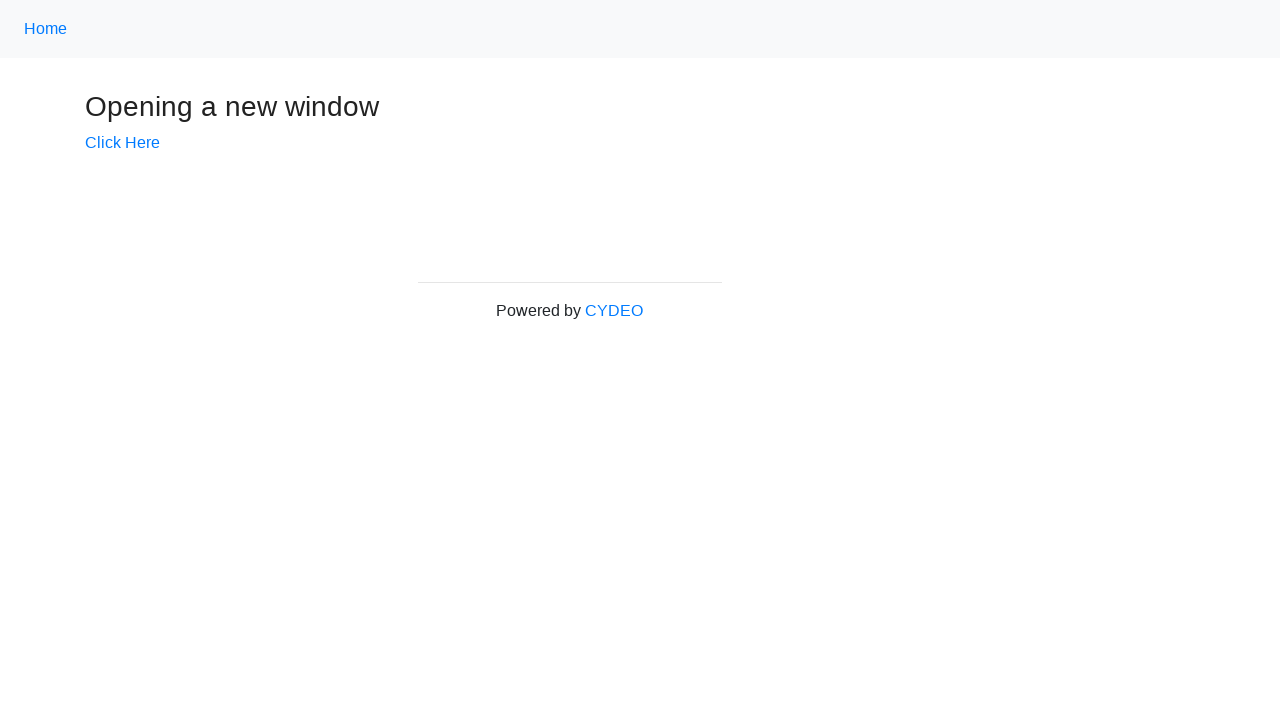

Clicked link to open new window at (122, 143) on a[href='/windows/new']
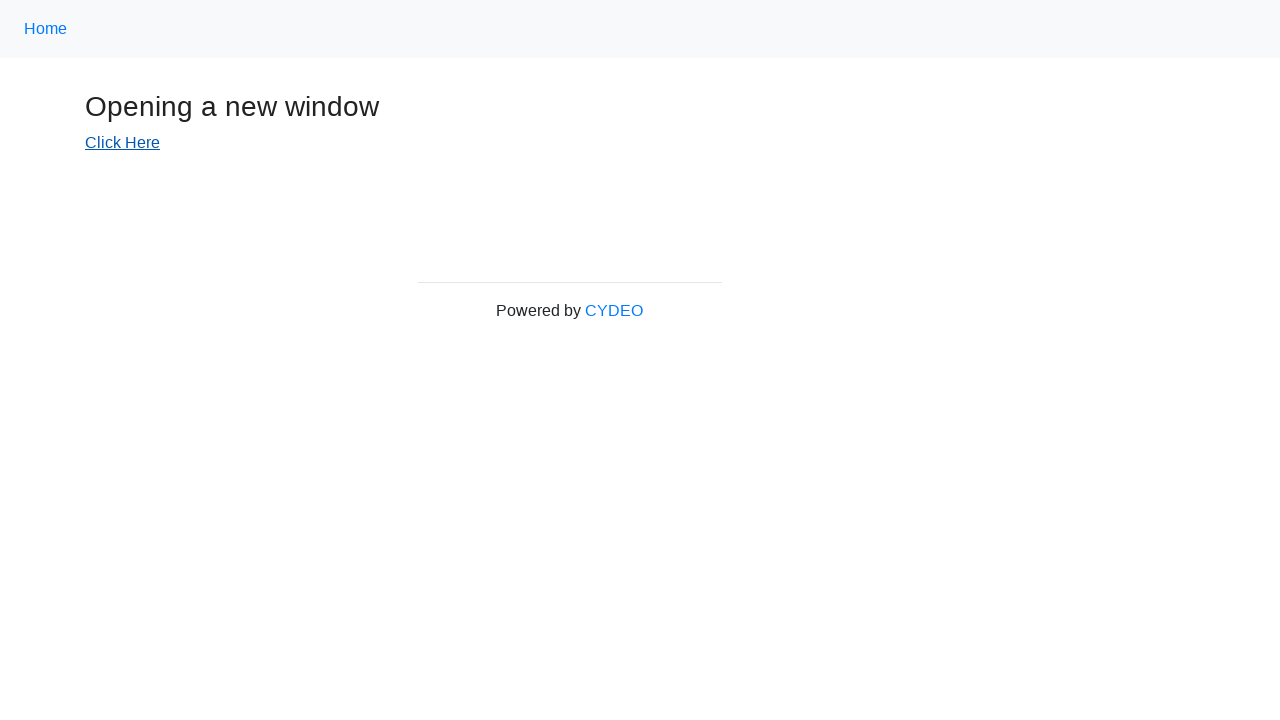

Obtained reference to new window
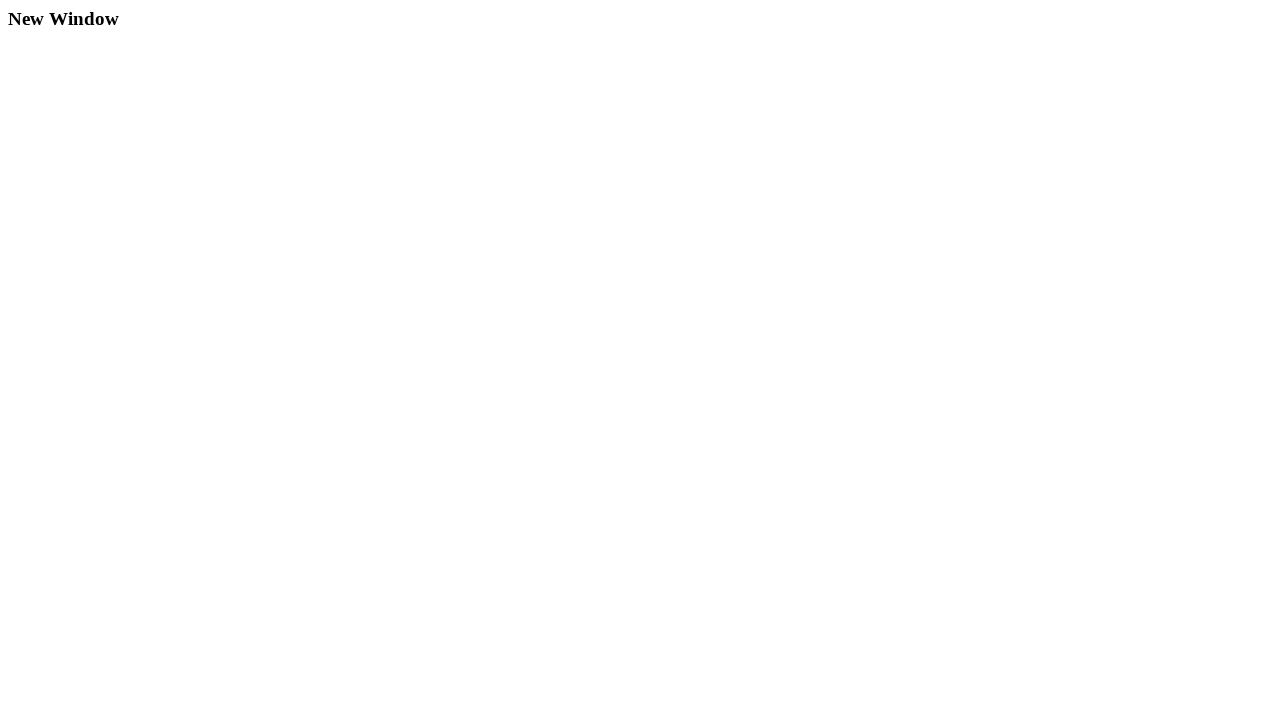

New window finished loading
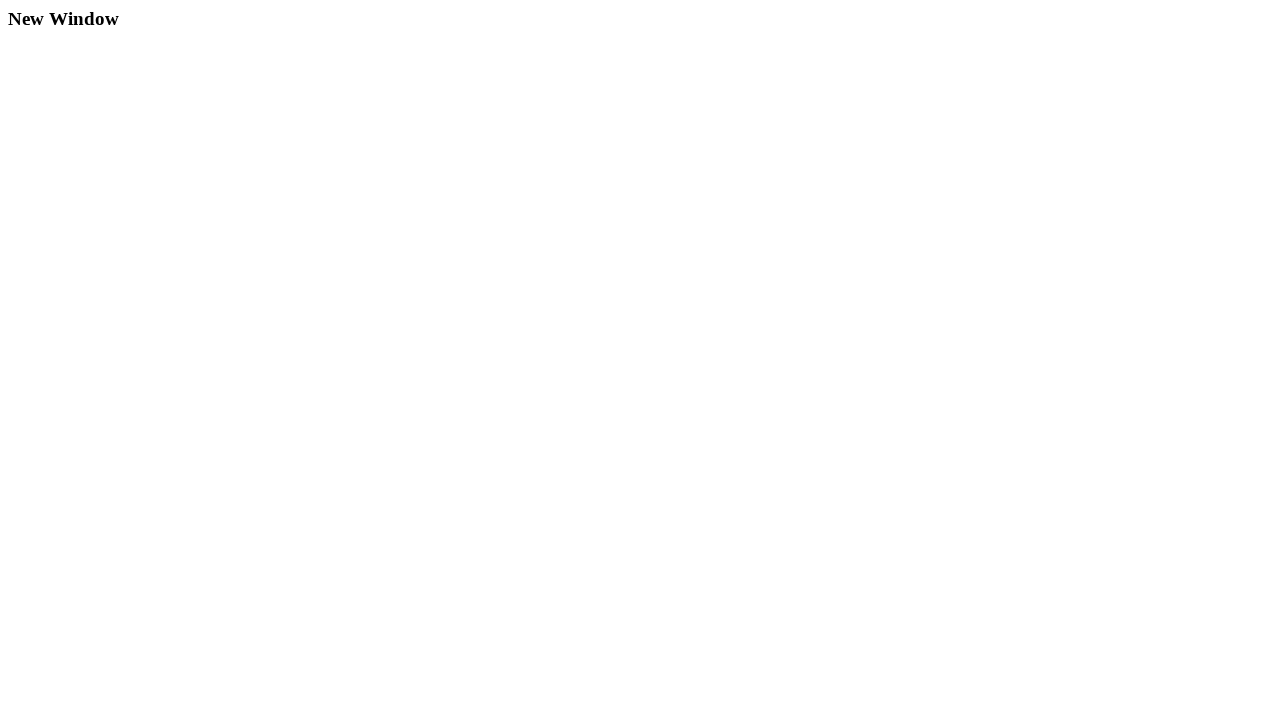

Verified new window title is 'New Window'
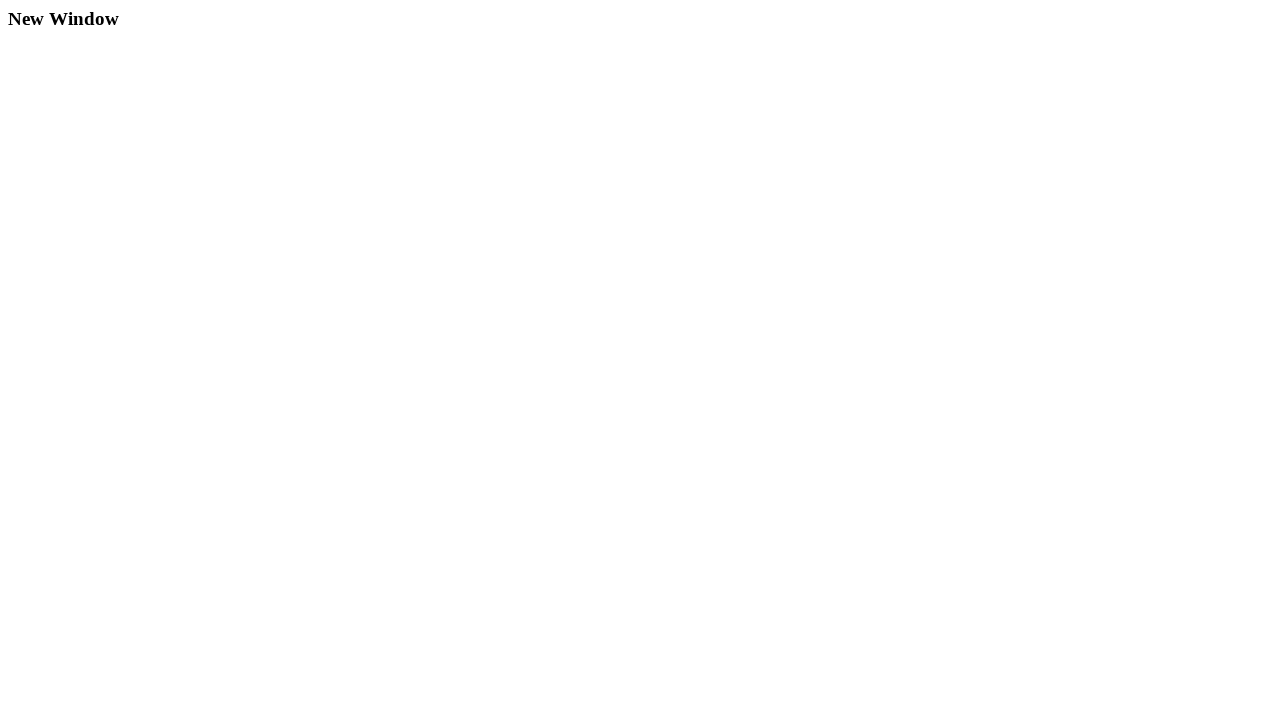

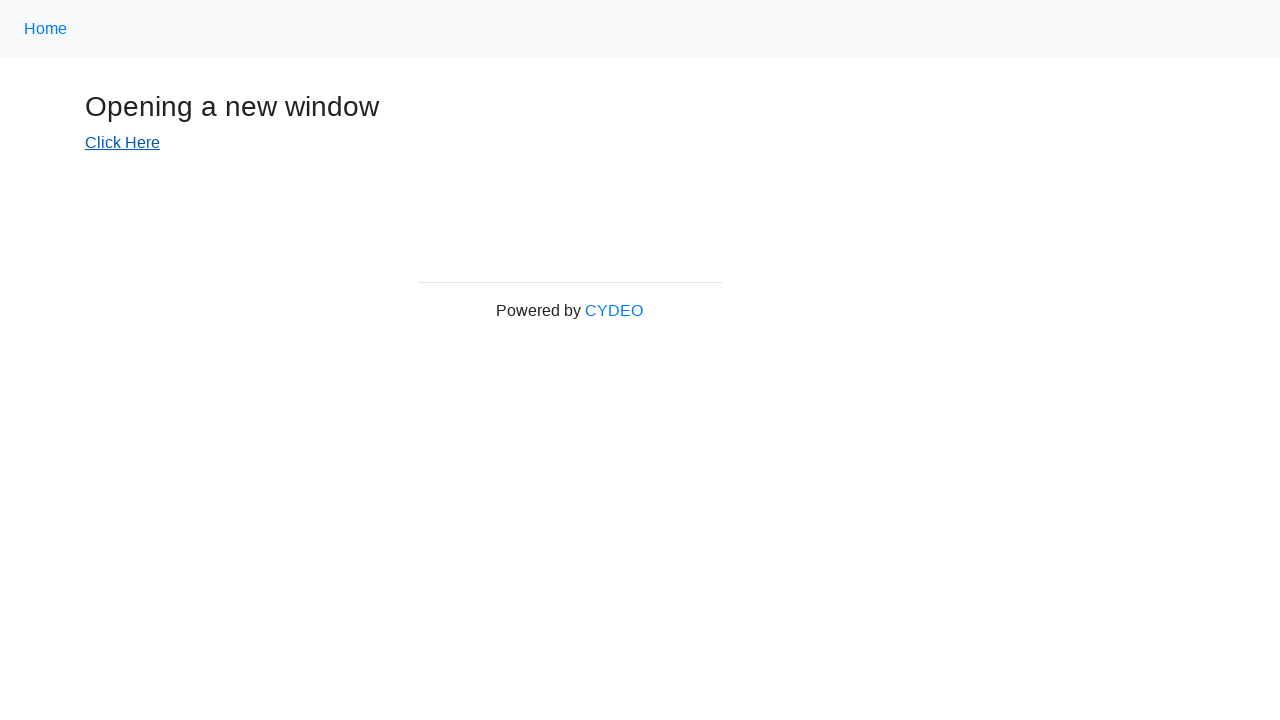